Tests keyboard typing action on a text comparison tool by entering text into the first text area

Starting URL: https://gotranscript.com/text-compare

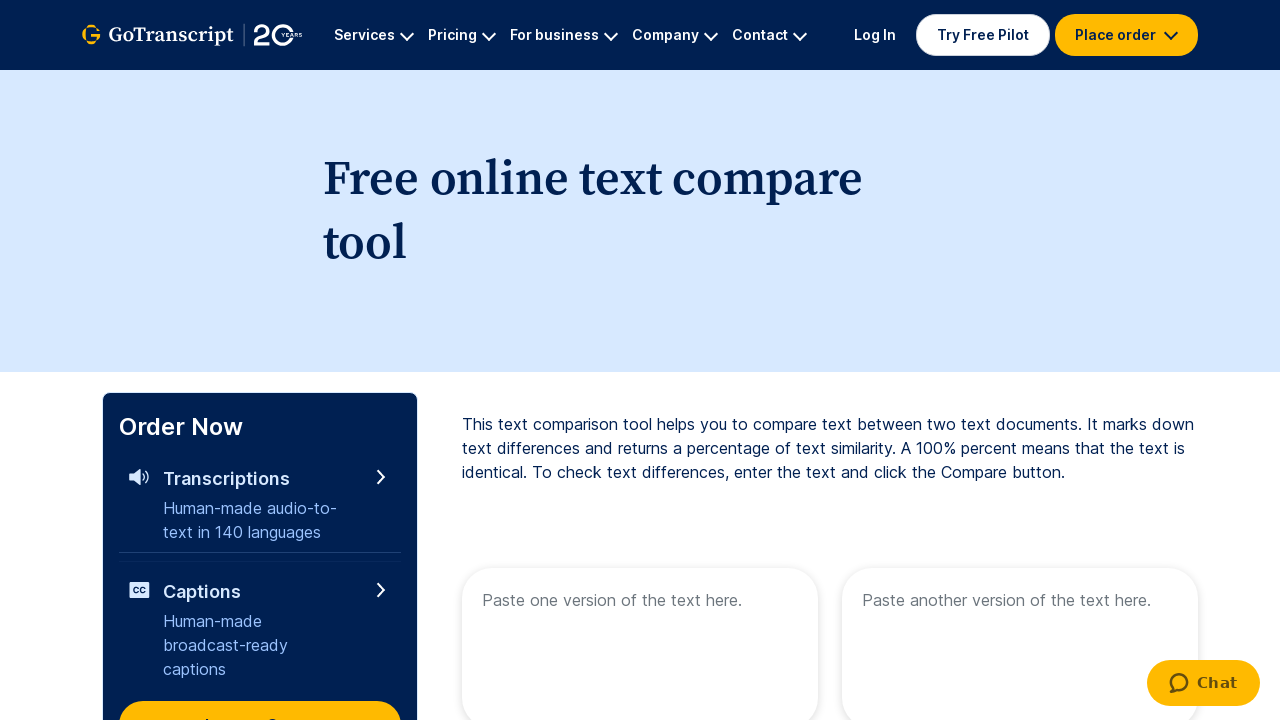

Typed 'welcome to automation' into the first text area using keyboard action on [name='text1']
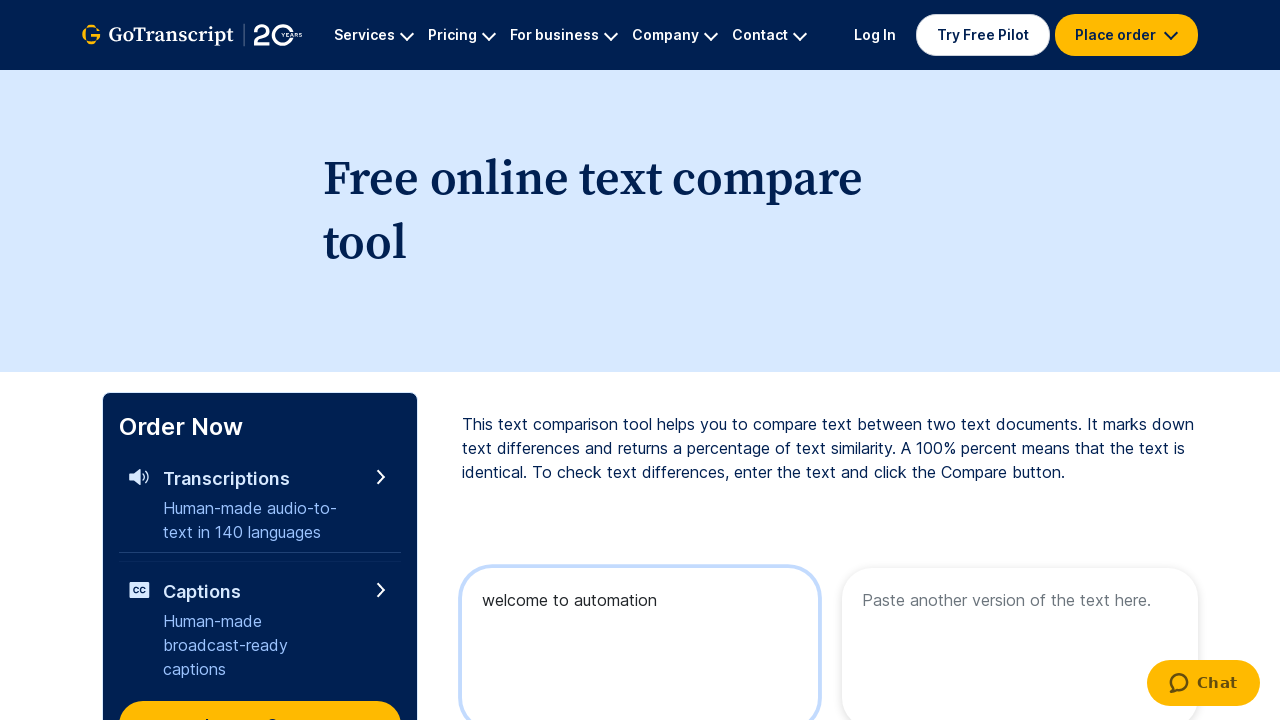

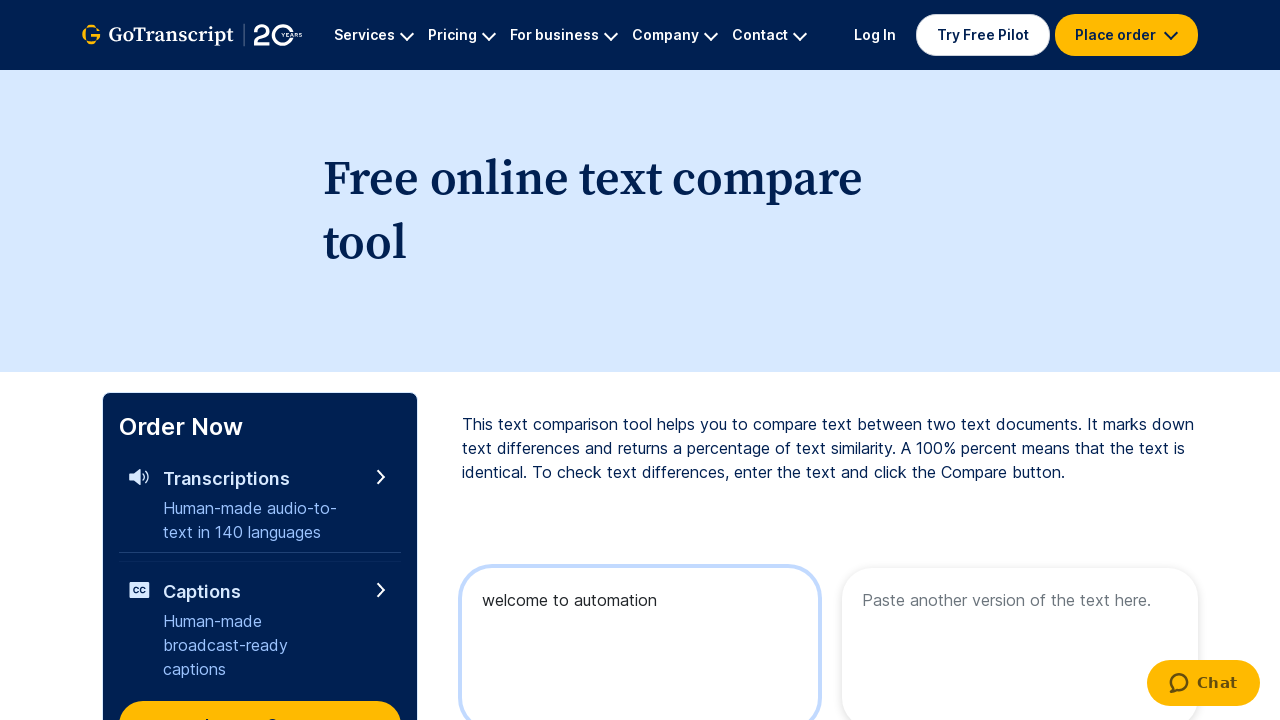